Tests browser tab switching functionality by clicking a button to open a new tab, switching to the new tab, then switching back to the original tab.

Starting URL: https://formy-project.herokuapp.com/switch-window

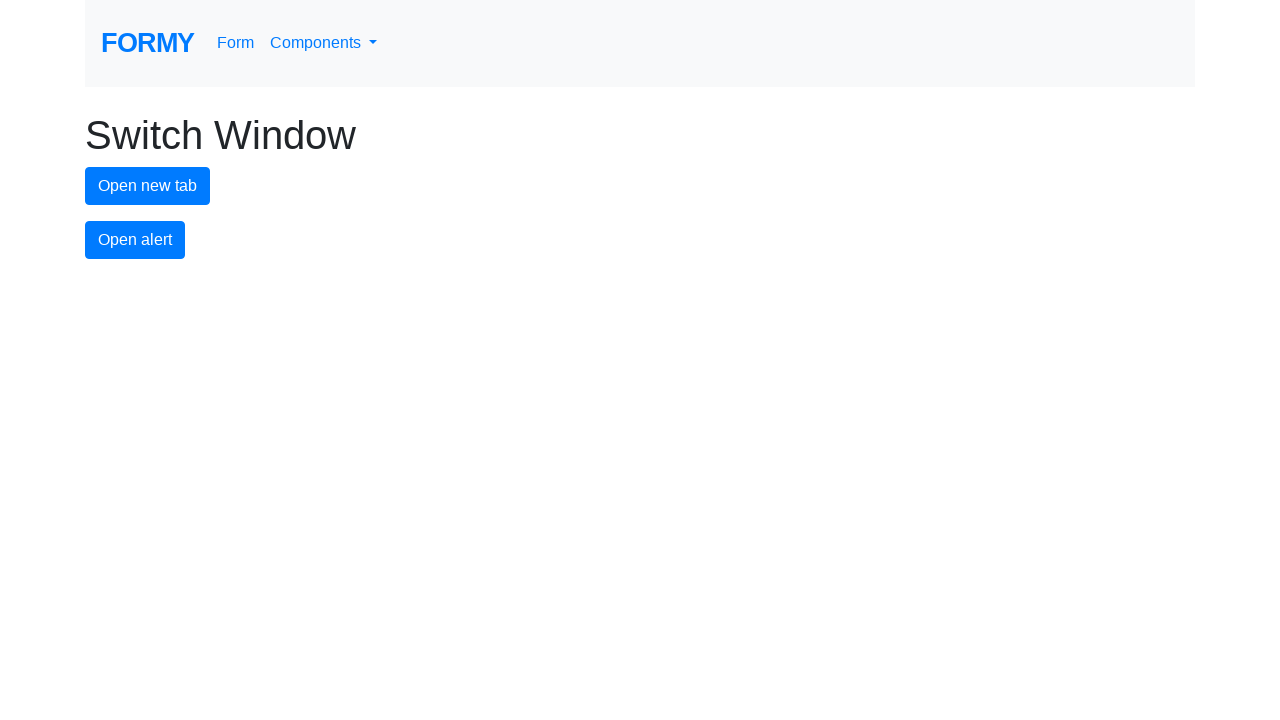

Clicked new tab button to open a new browser tab at (148, 186) on #new-tab-button
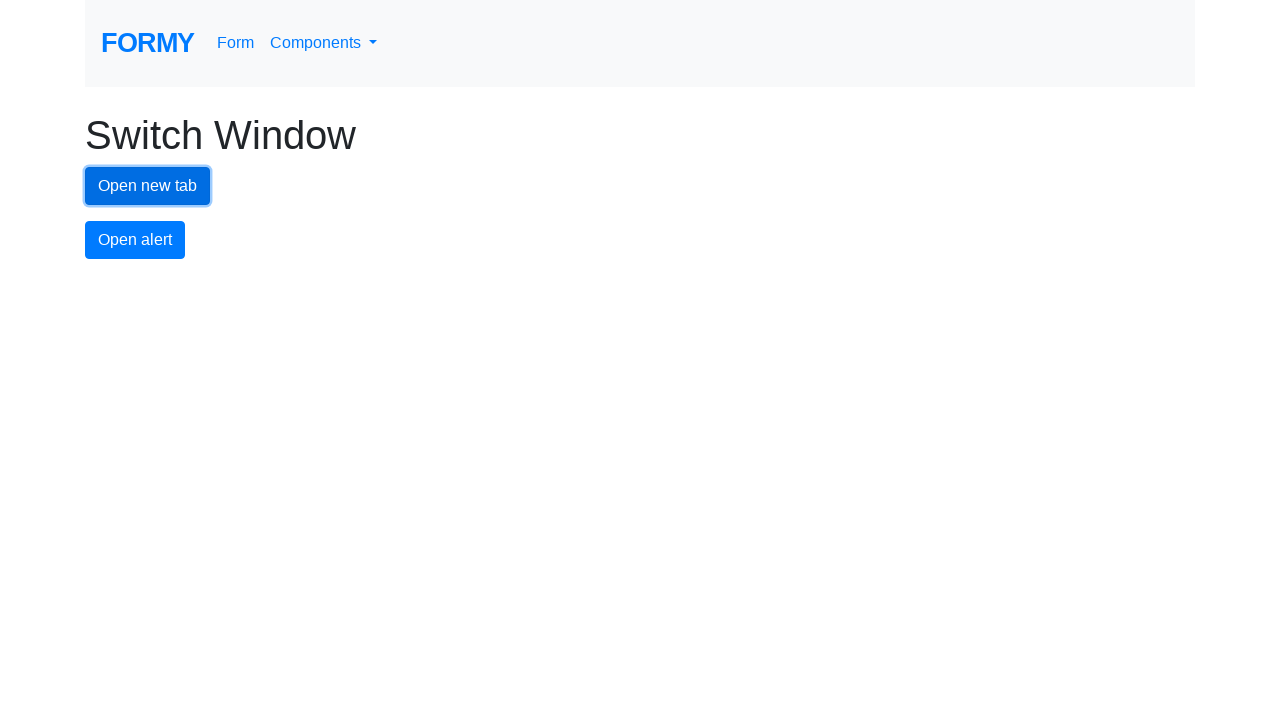

New tab opened and captured at (148, 186) on #new-tab-button
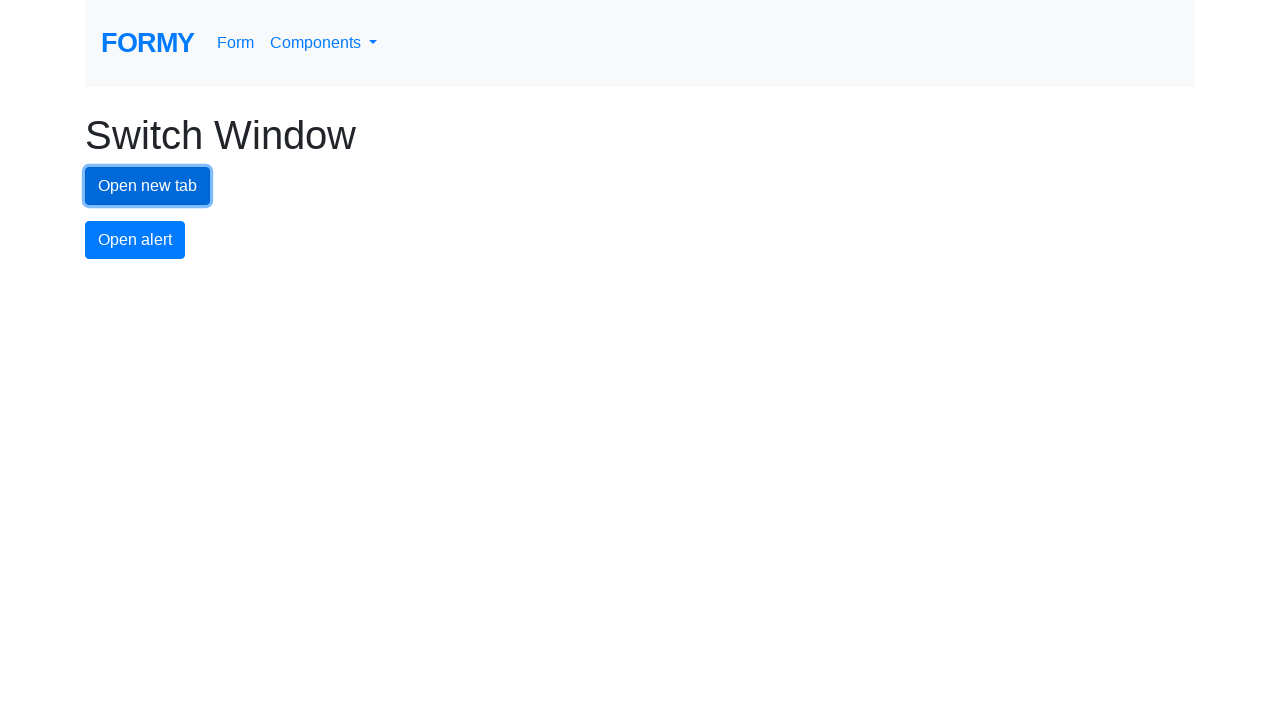

New page finished loading
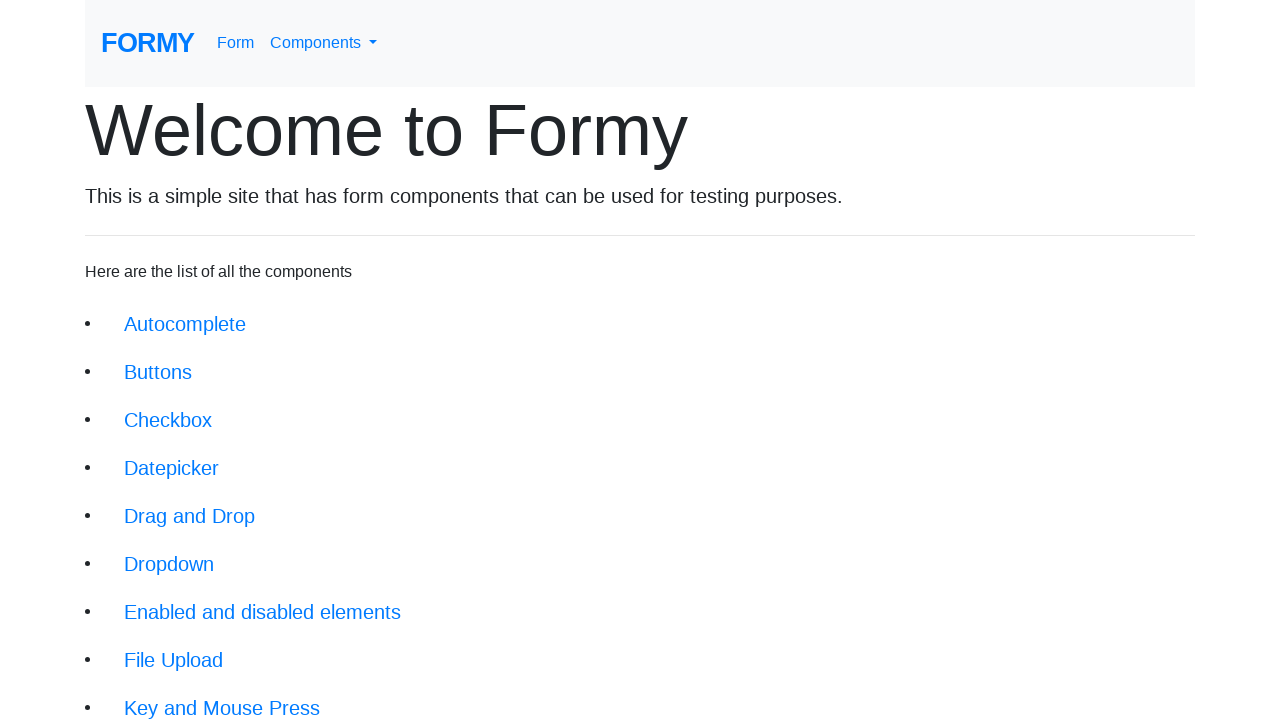

Switched focus back to original tab
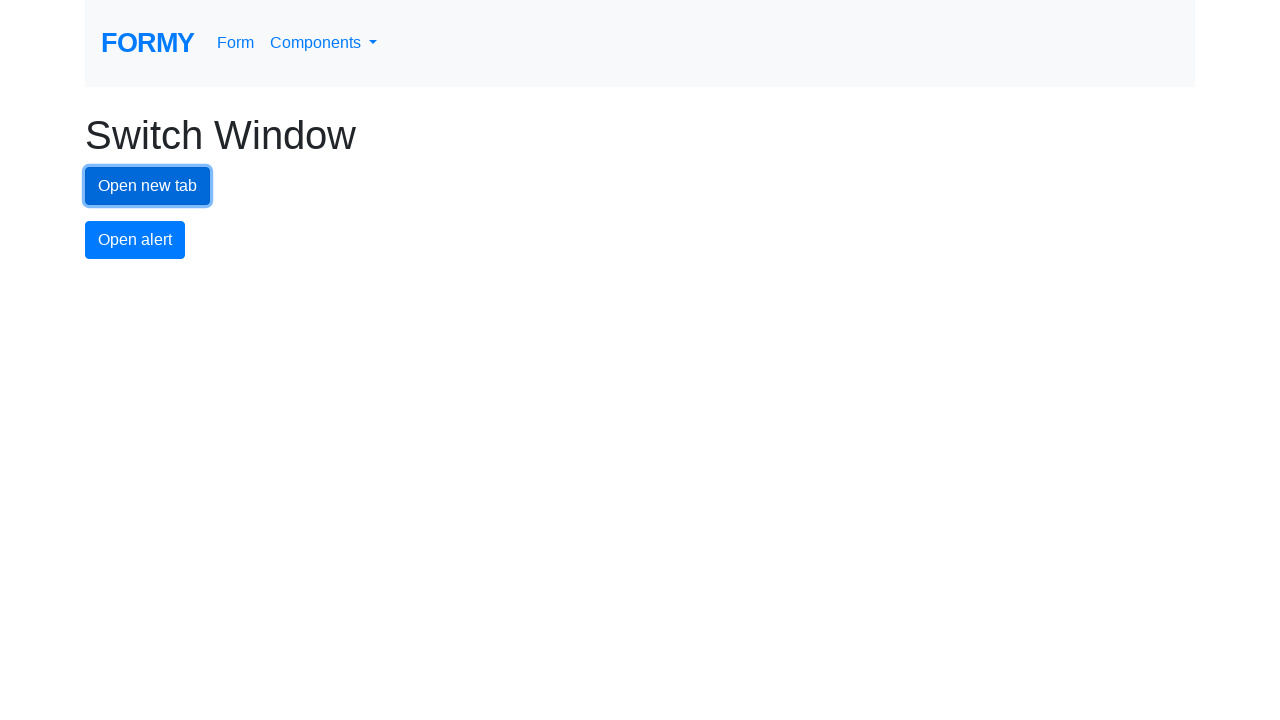

Verified original page is active by confirming new tab button is present
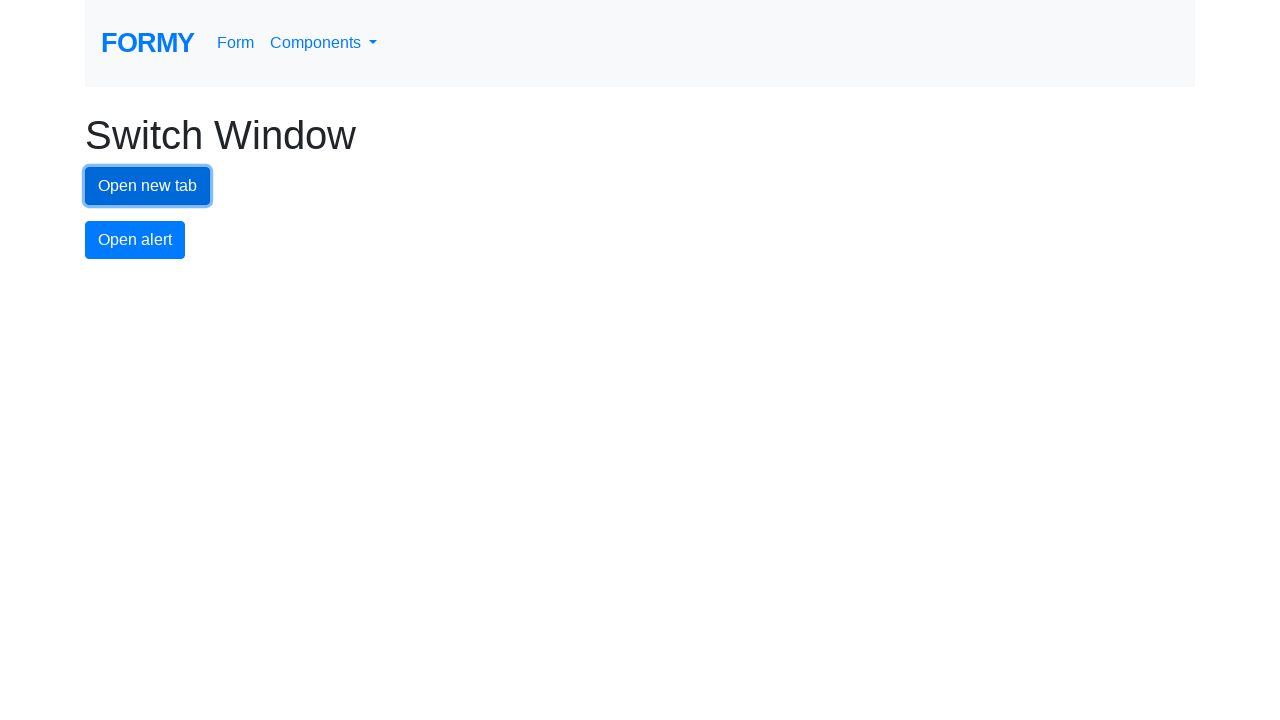

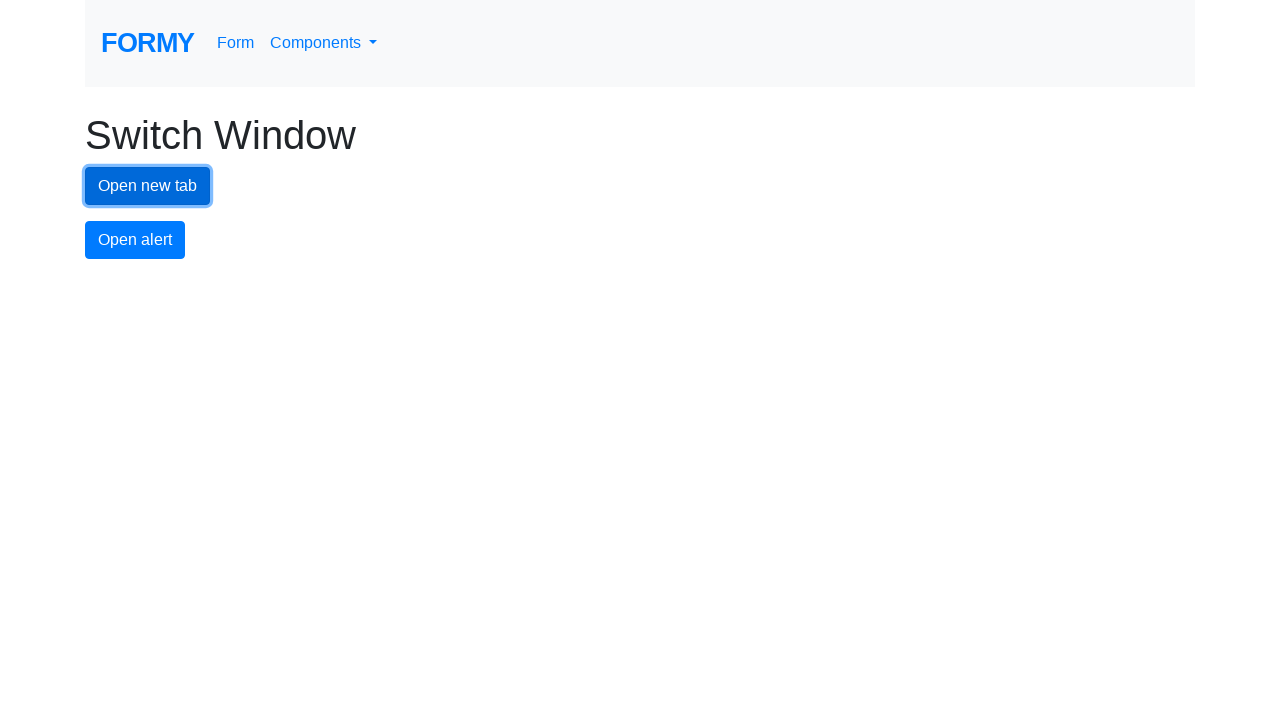